Tests scrolling functionality on the page and calculates the sum of prices from the 3rd column of a larger display table.

Starting URL: https://rahulshettyacademy.com/AutomationPractice/

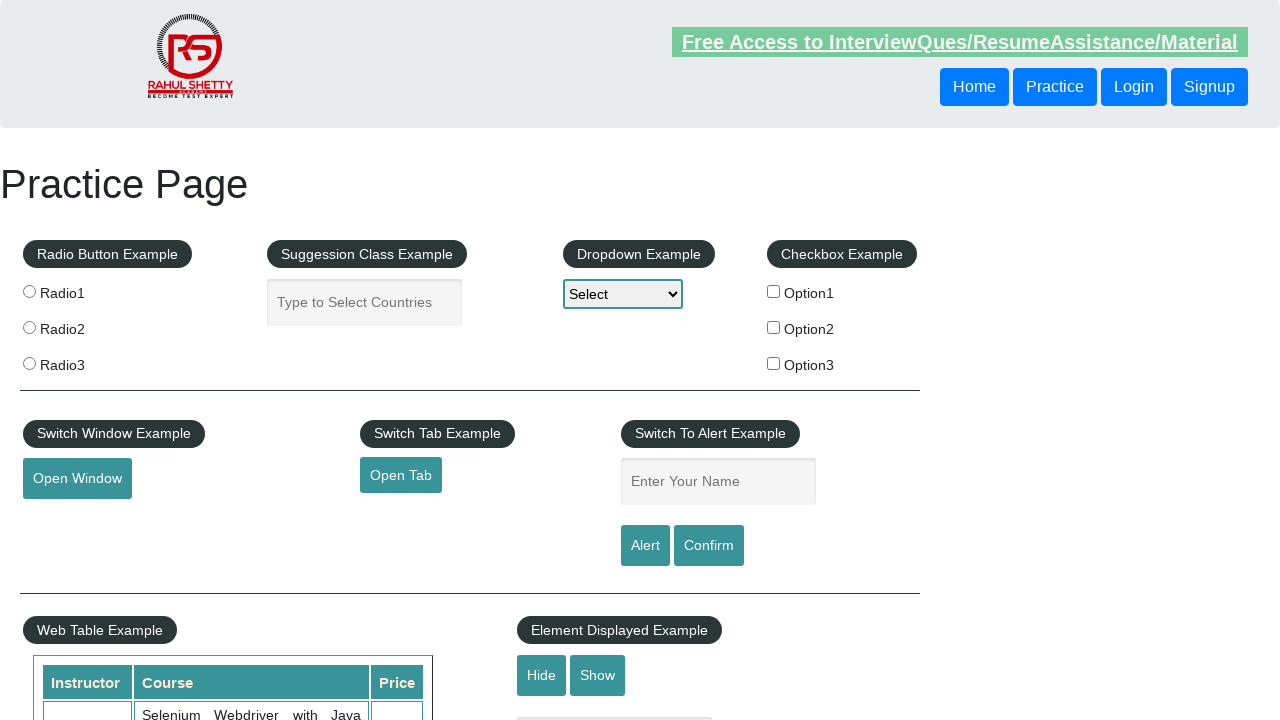

Scrolled page down by 500 pixels
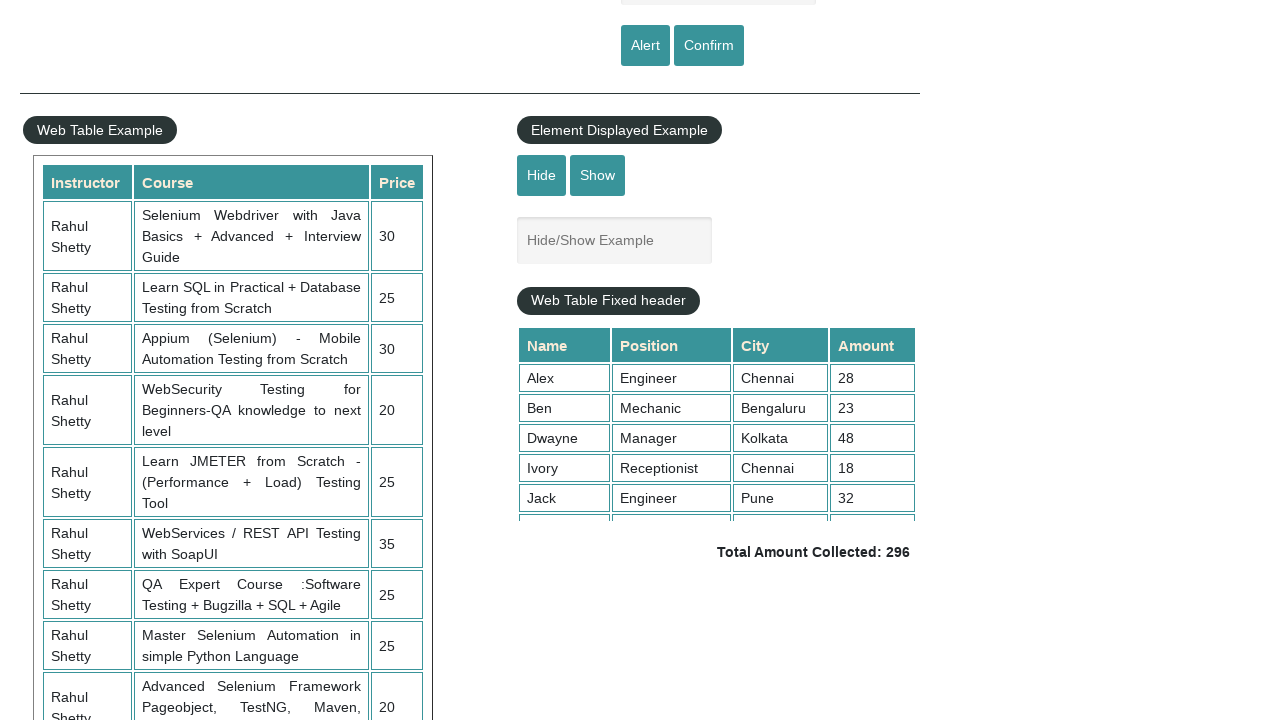

Table display element loaded and became visible
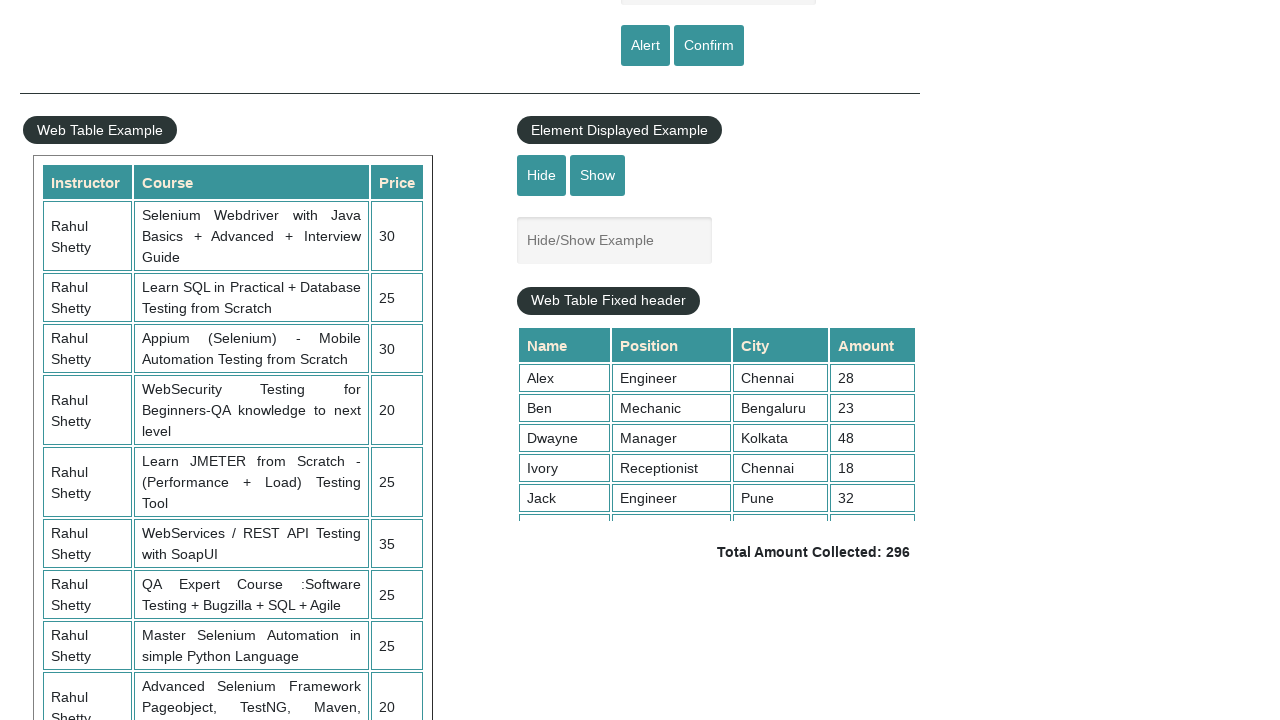

Retrieved all price values from 3rd column of table
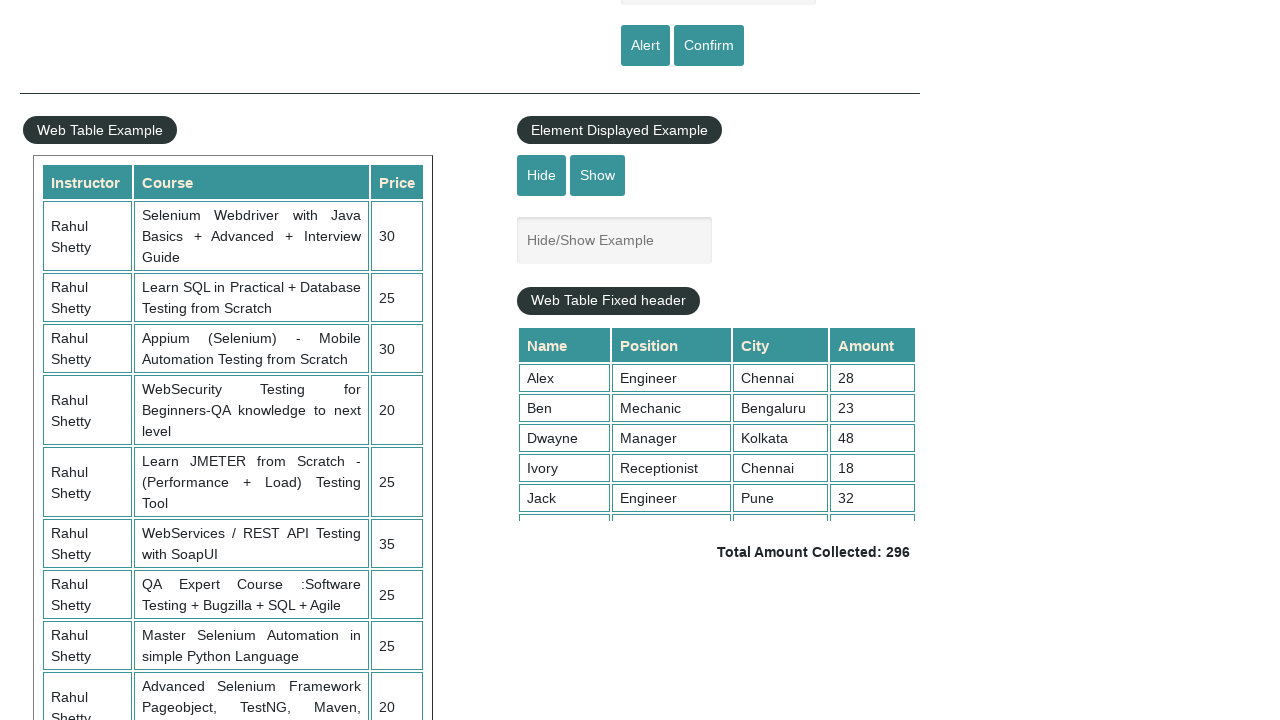

Calculated total sum of prices: 235
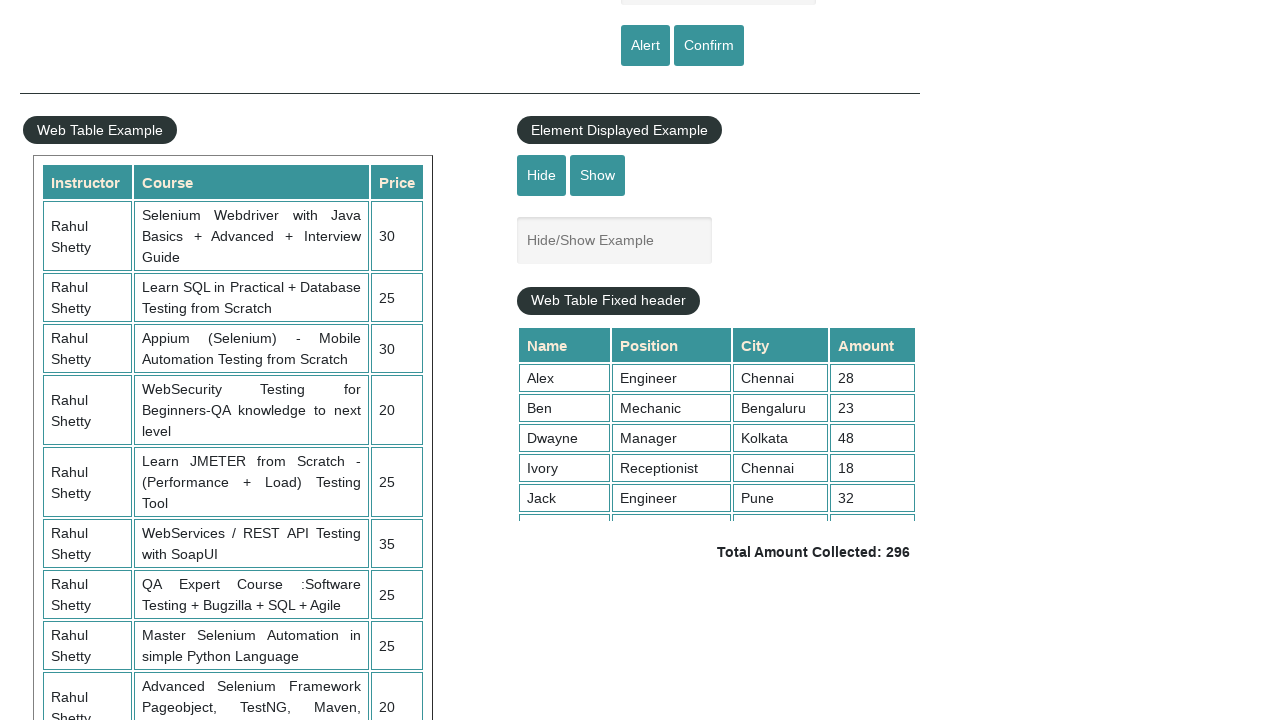

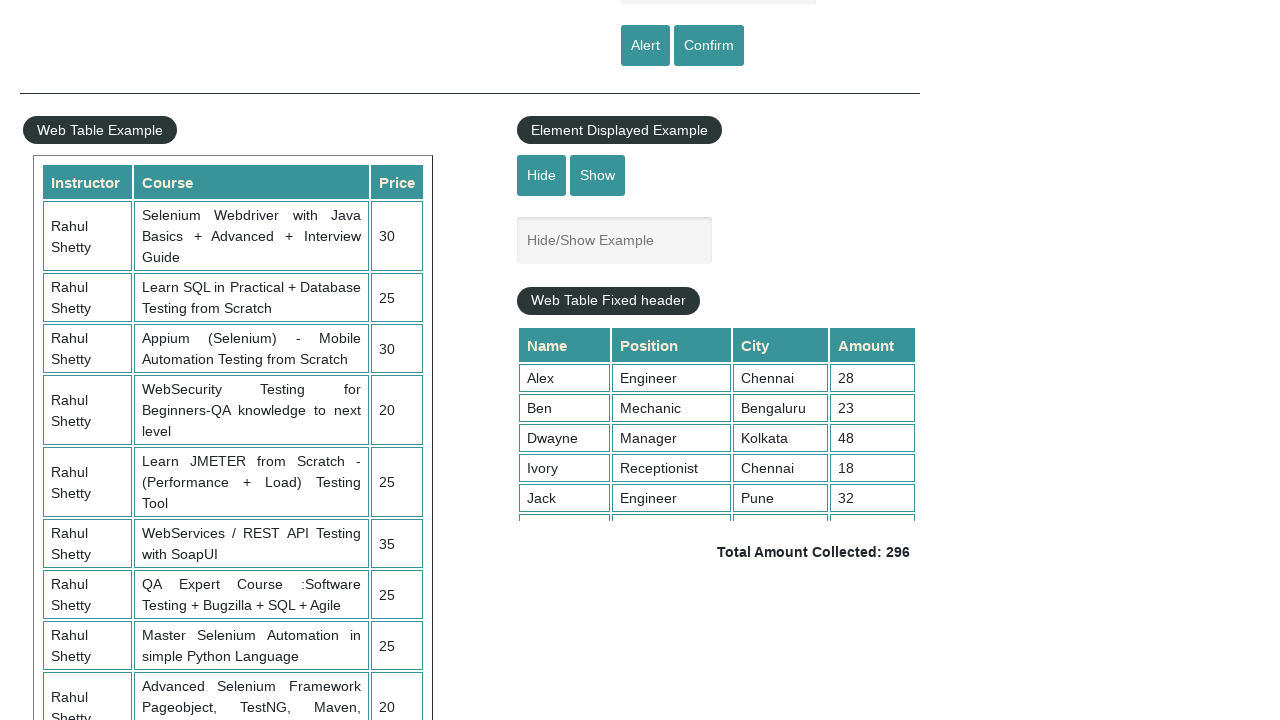